Tests JavaScript prompt dialog handling by clicking a button that triggers a JS prompt, entering text into the prompt, and accepting it.

Starting URL: https://the-internet.herokuapp.com/javascript_alerts

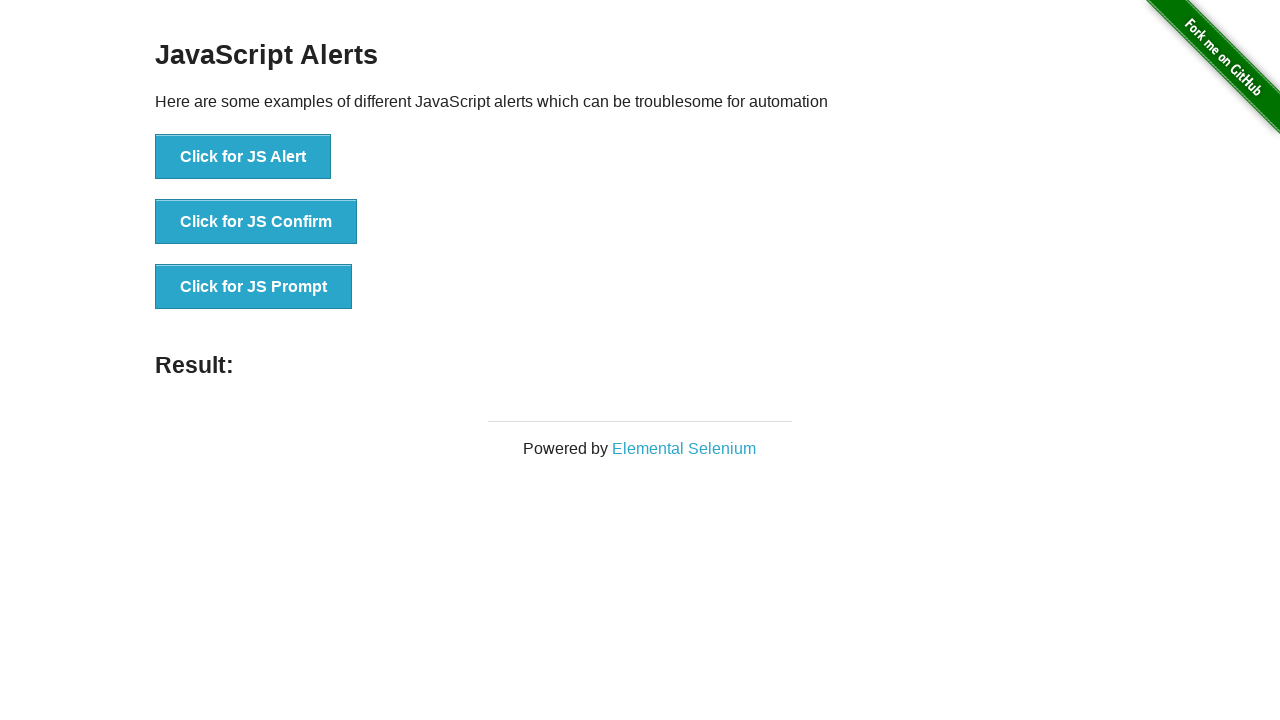

Clicked the 'Click for JS Prompt' button to trigger JavaScript prompt dialog at (254, 287) on xpath=//button[text()='Click for JS Prompt']
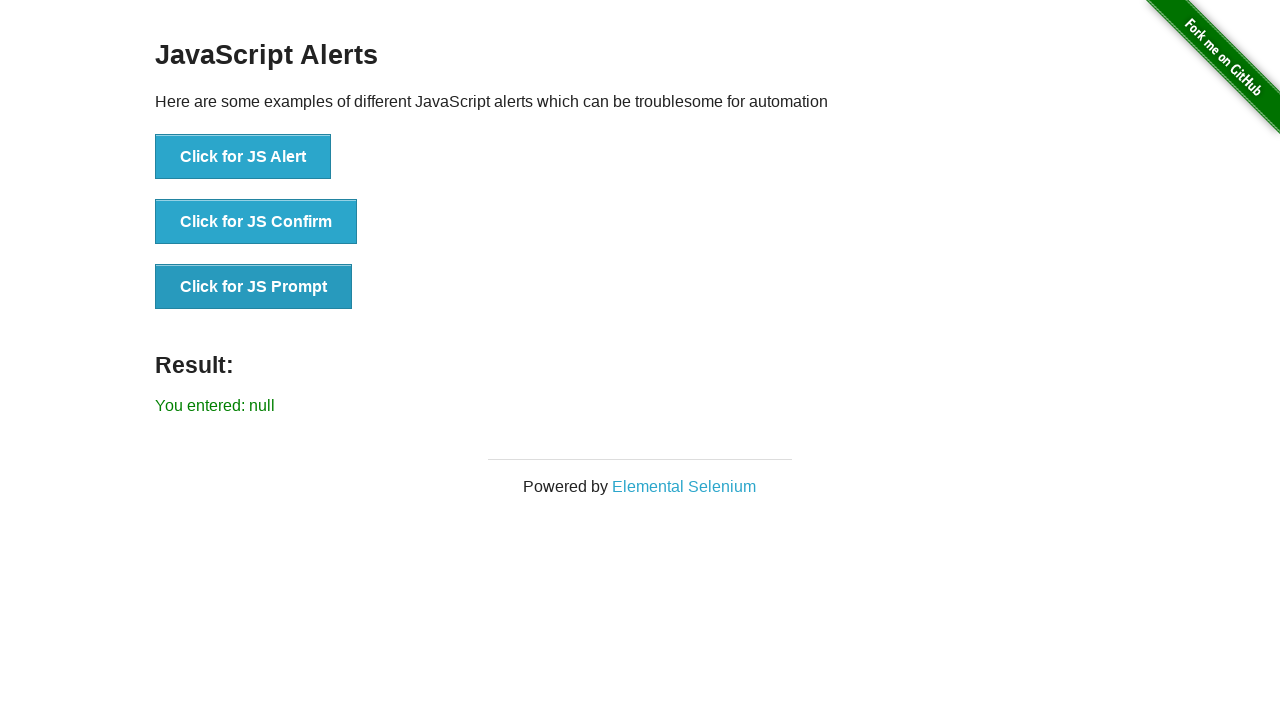

Set up dialog handler to accept prompt with text 'Selenium123'
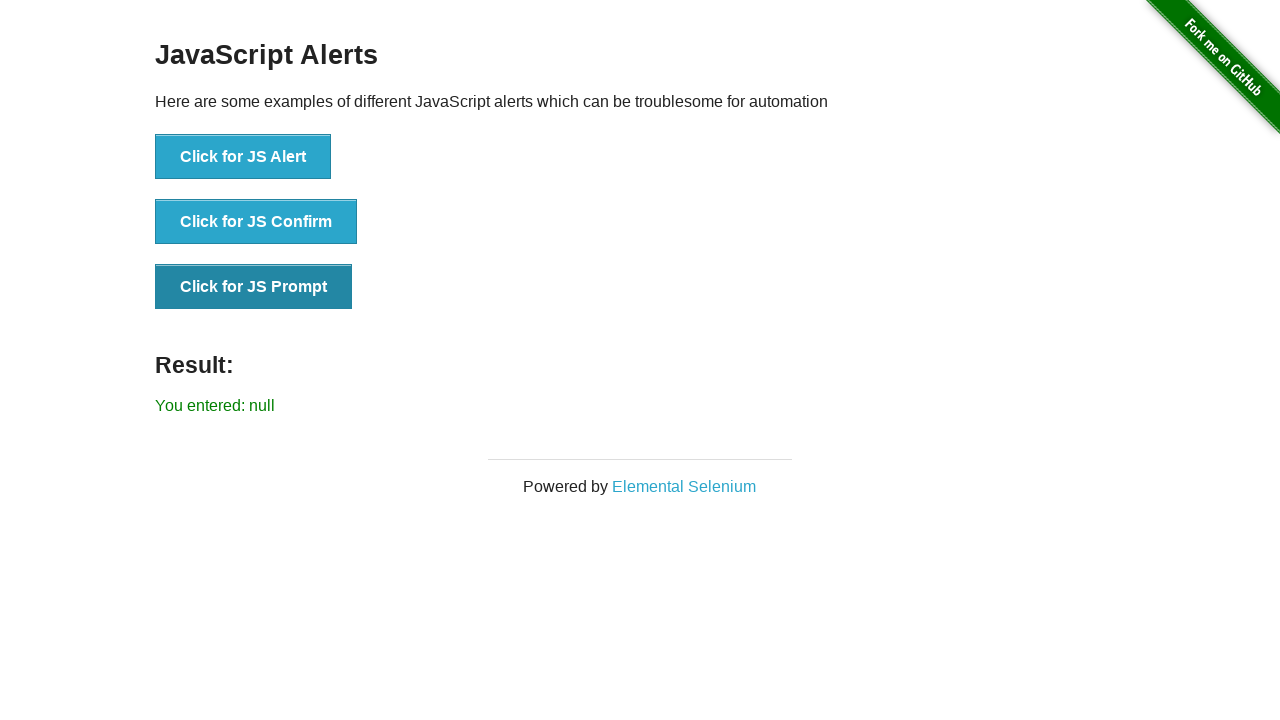

Clicked the 'Click for JS Prompt' button again to trigger the dialog with handler active at (254, 287) on xpath=//button[text()='Click for JS Prompt']
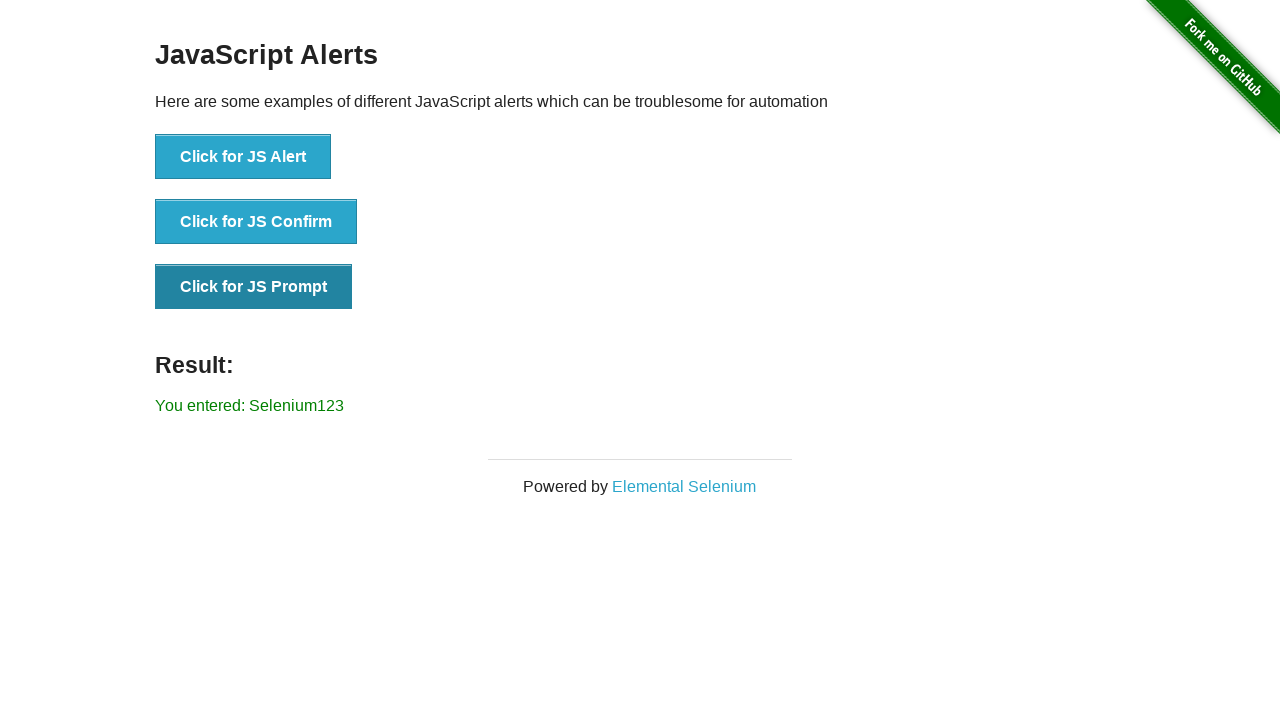

Prompt dialog was accepted and result message loaded
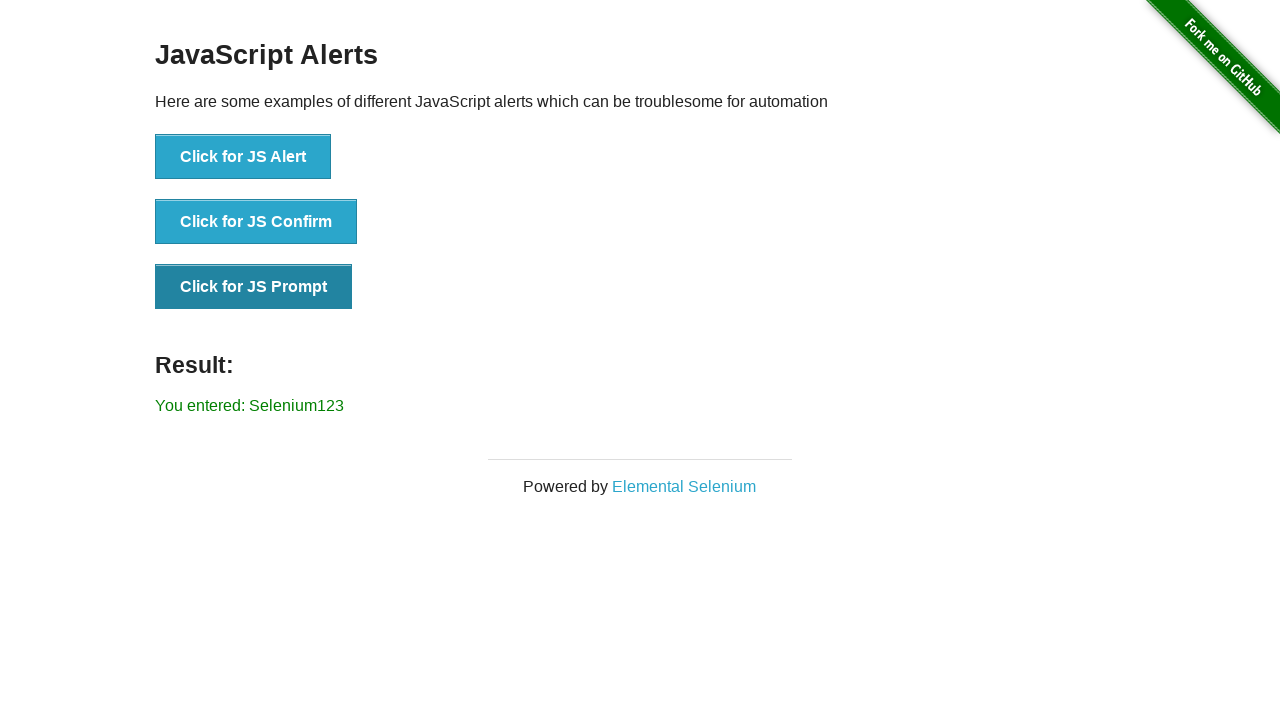

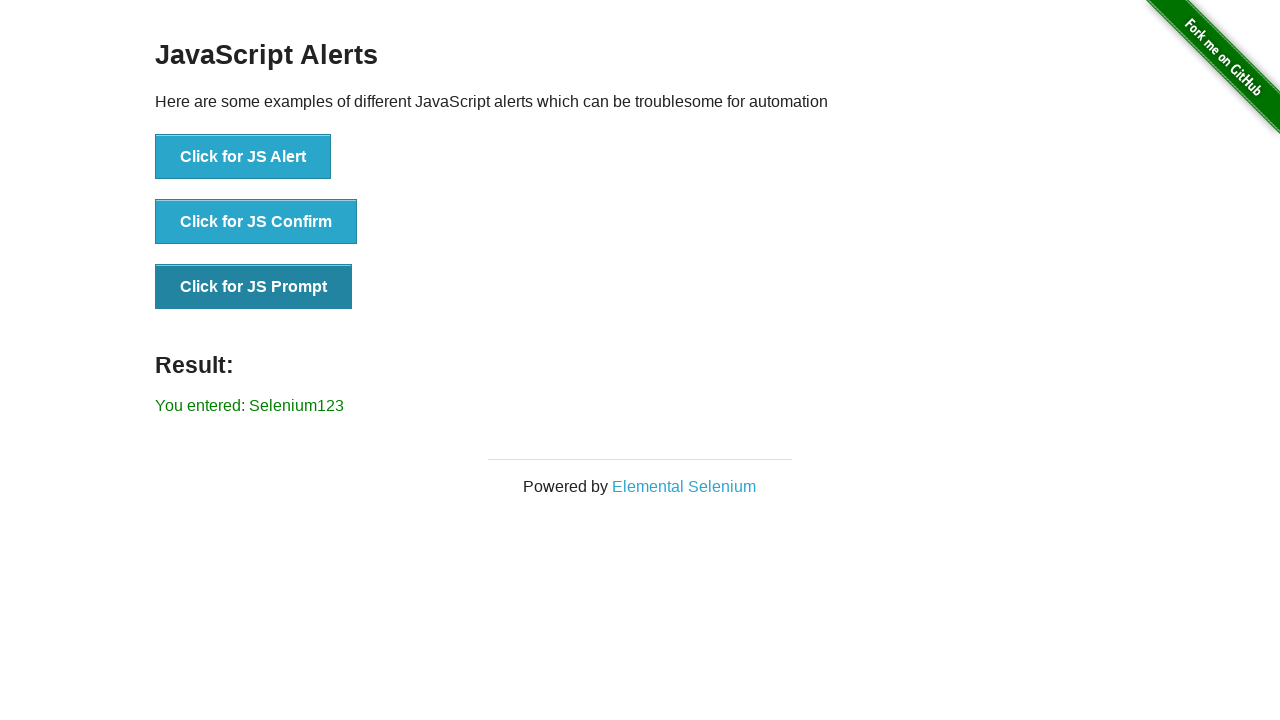